Tests navigation in a webshop by clicking on a menu item link

Starting URL: https://webshop-agil-testautomatiserare.netlify.app/

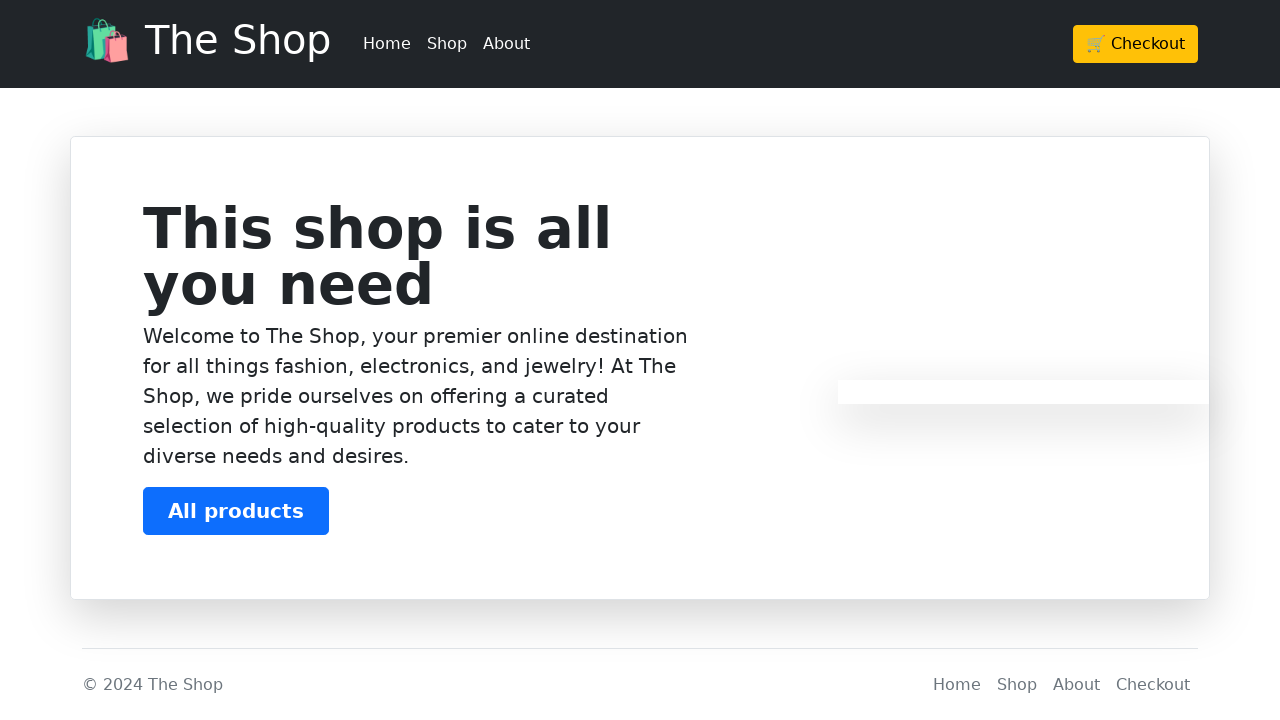

Clicked on 'Shop' menu item at (447, 44) on a:text('Shop')
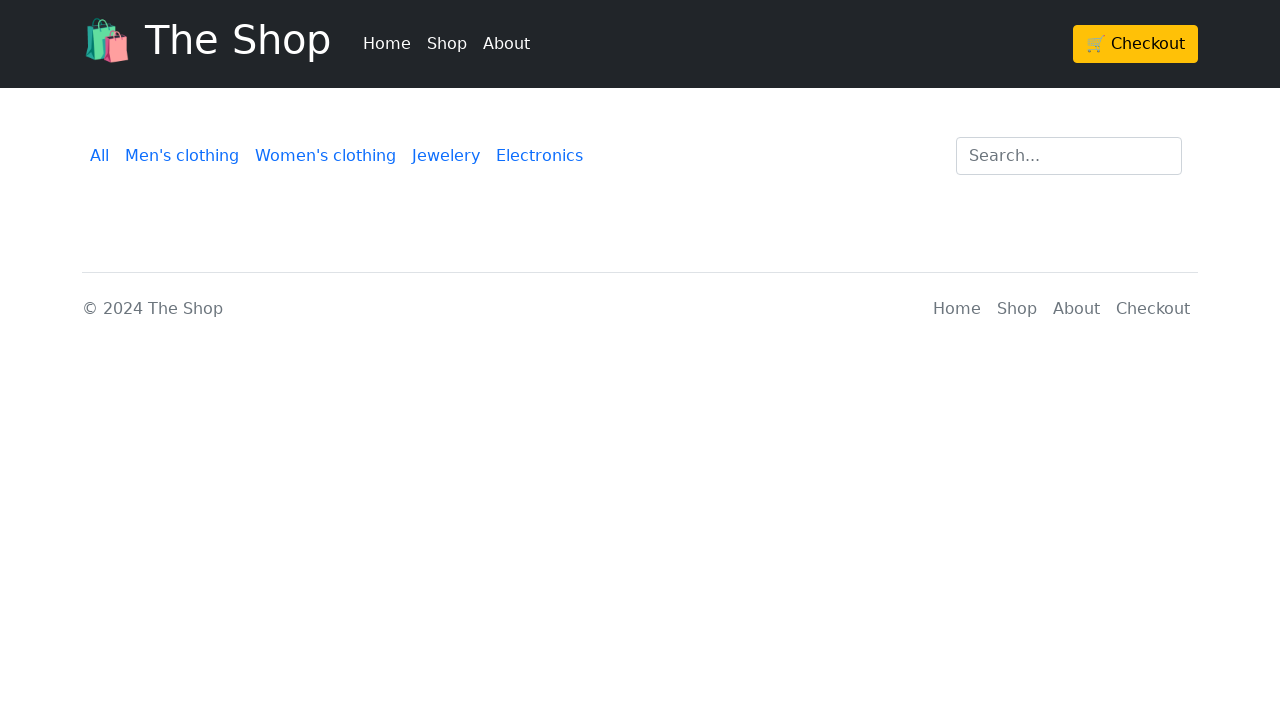

Navigation completed and network idle
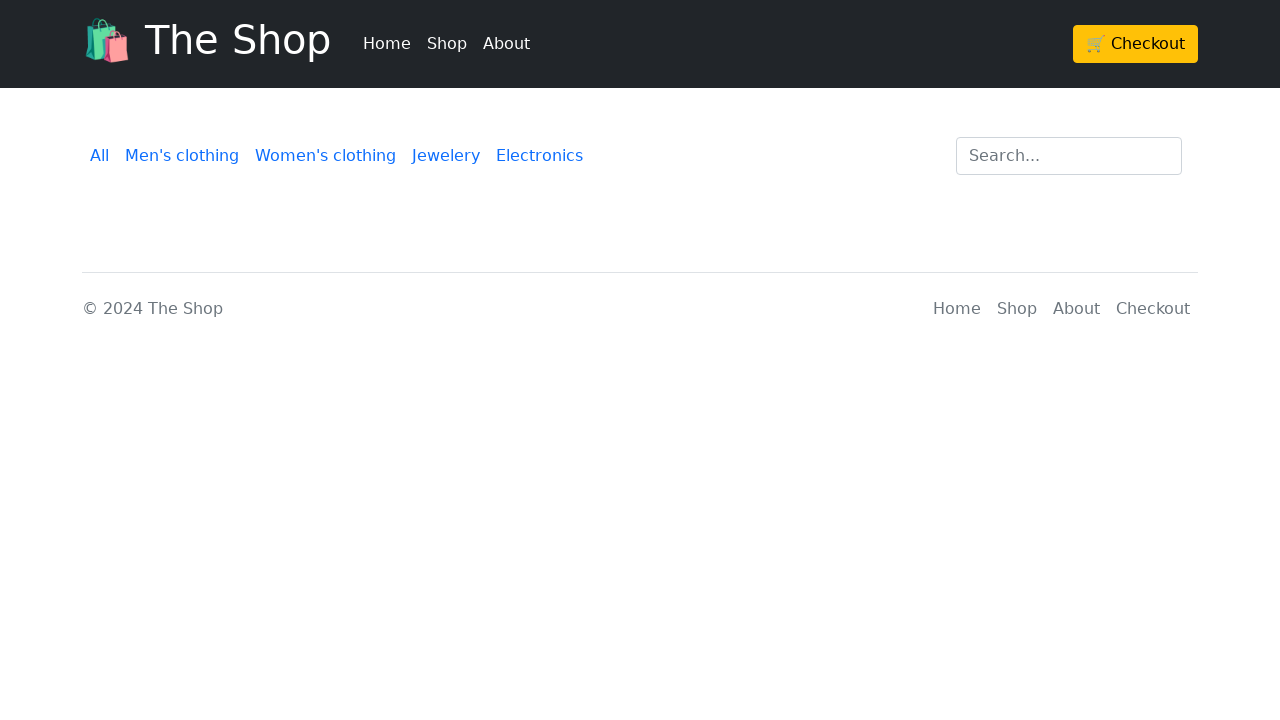

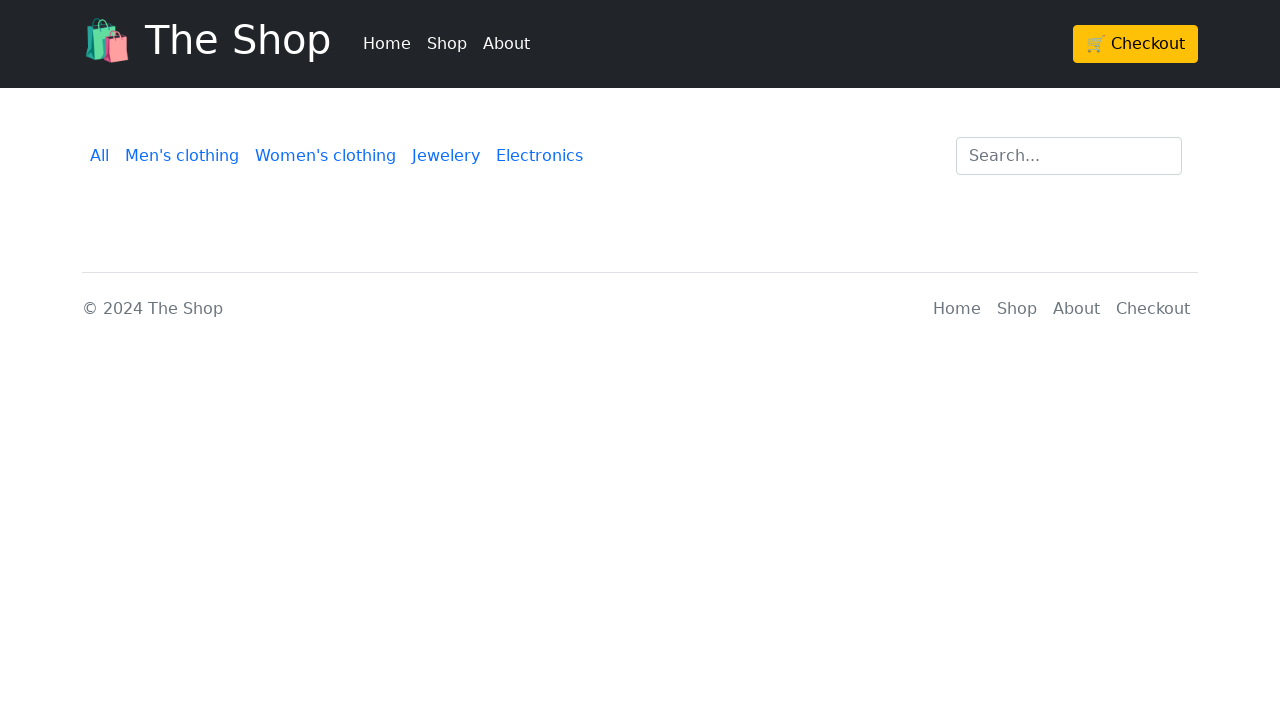